Navigates to a Stepik lesson page, fills in an answer in the textarea field, and clicks the submit button to submit the solution.

Starting URL: https://stepik.org/lesson/25969/step/12

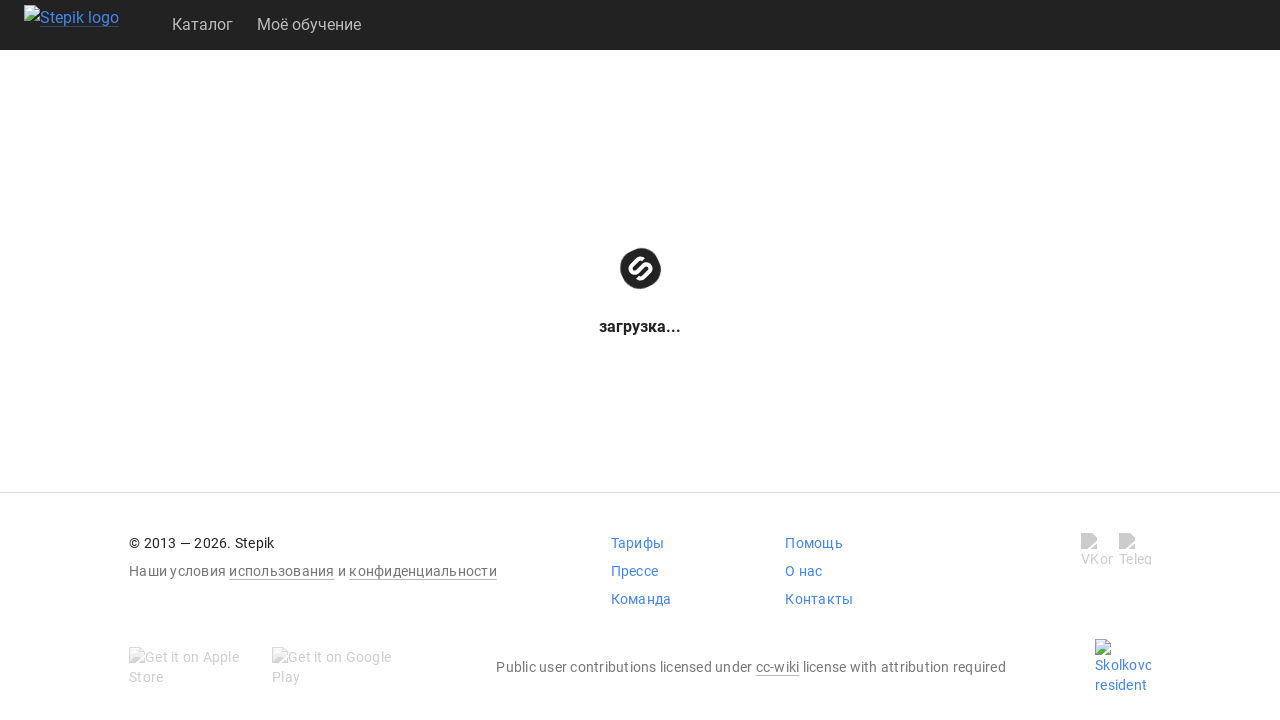

Waited for textarea field to be visible on the lesson page
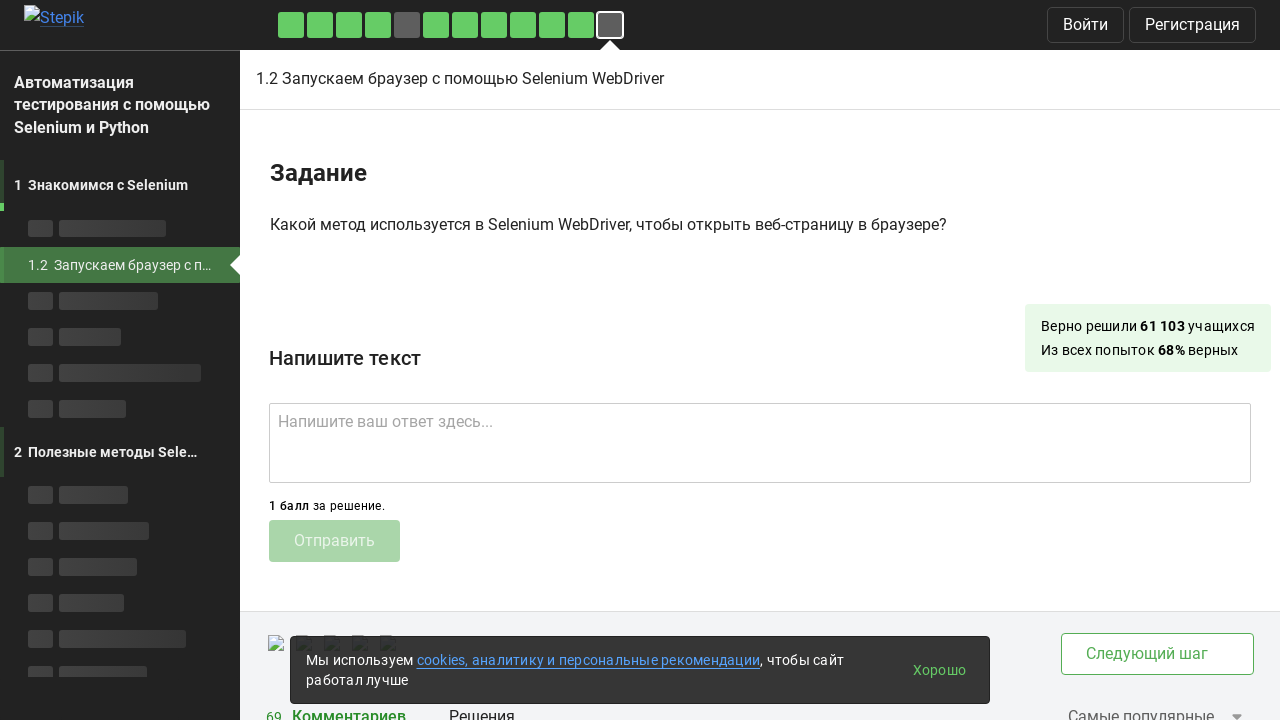

Filled textarea field with answer 'get()' on .textarea
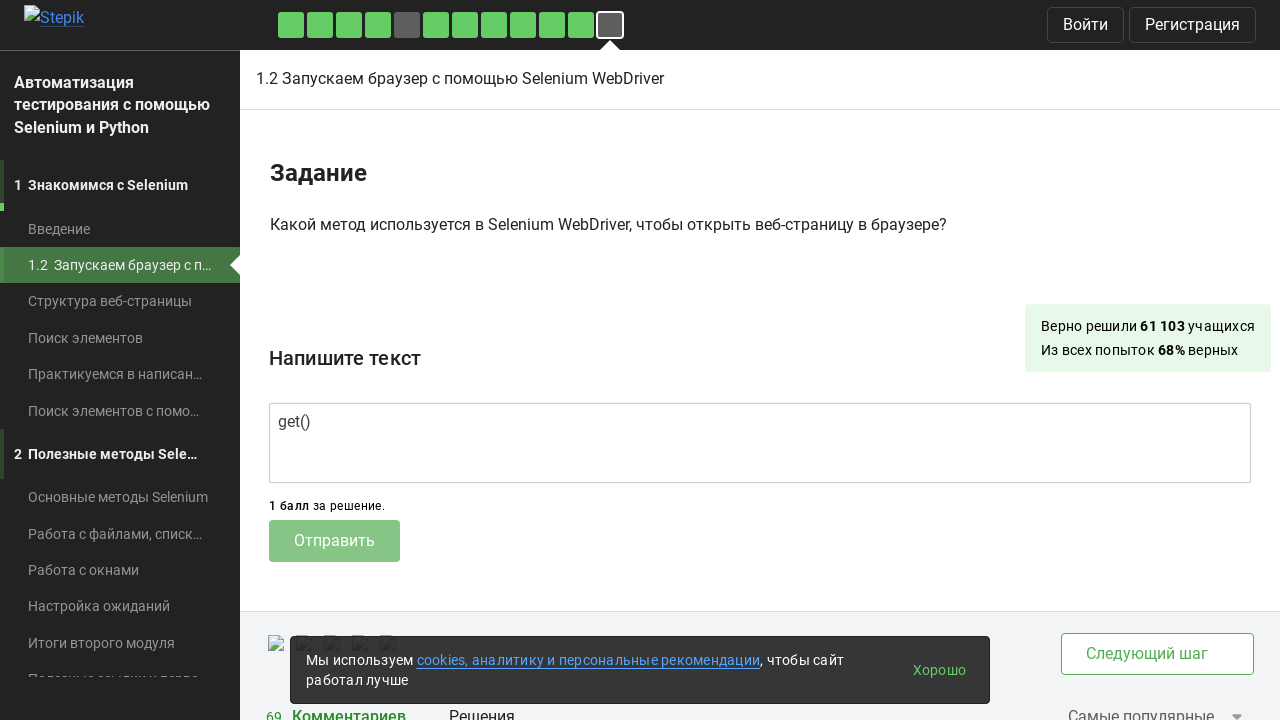

Clicked submit button to submit the solution at (334, 541) on .submit-submission
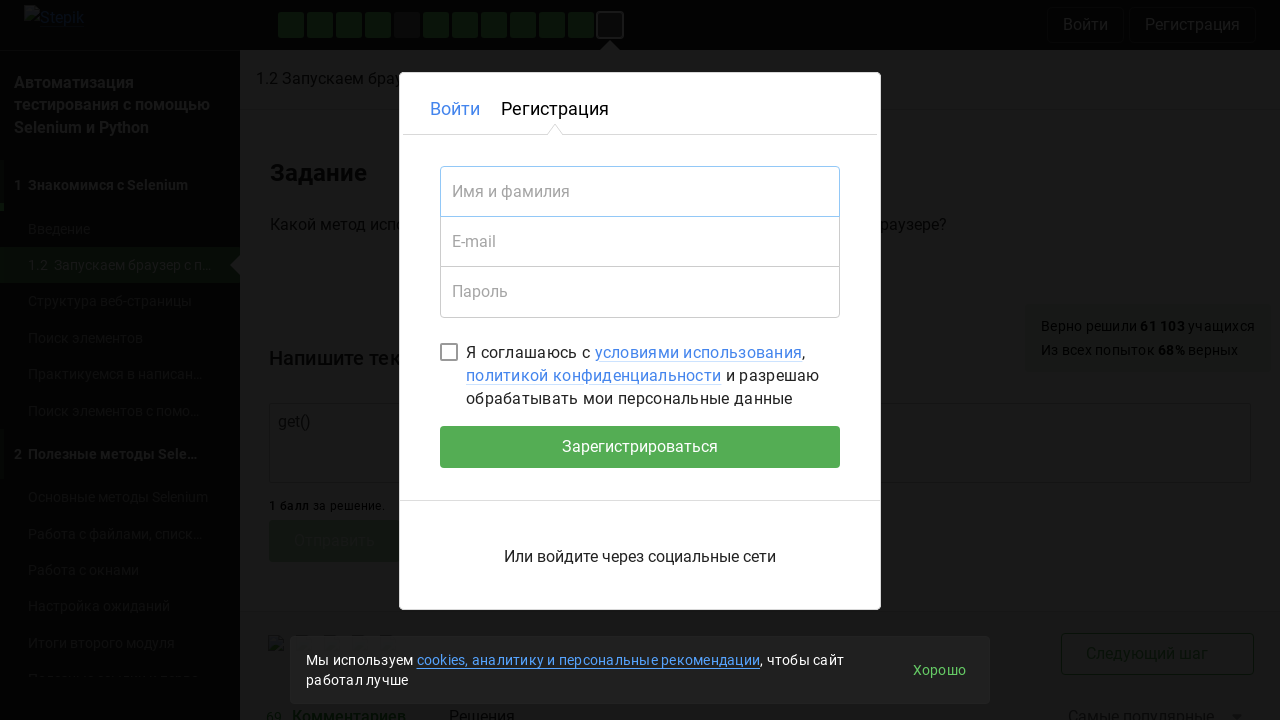

Waited 2 seconds for submission to process
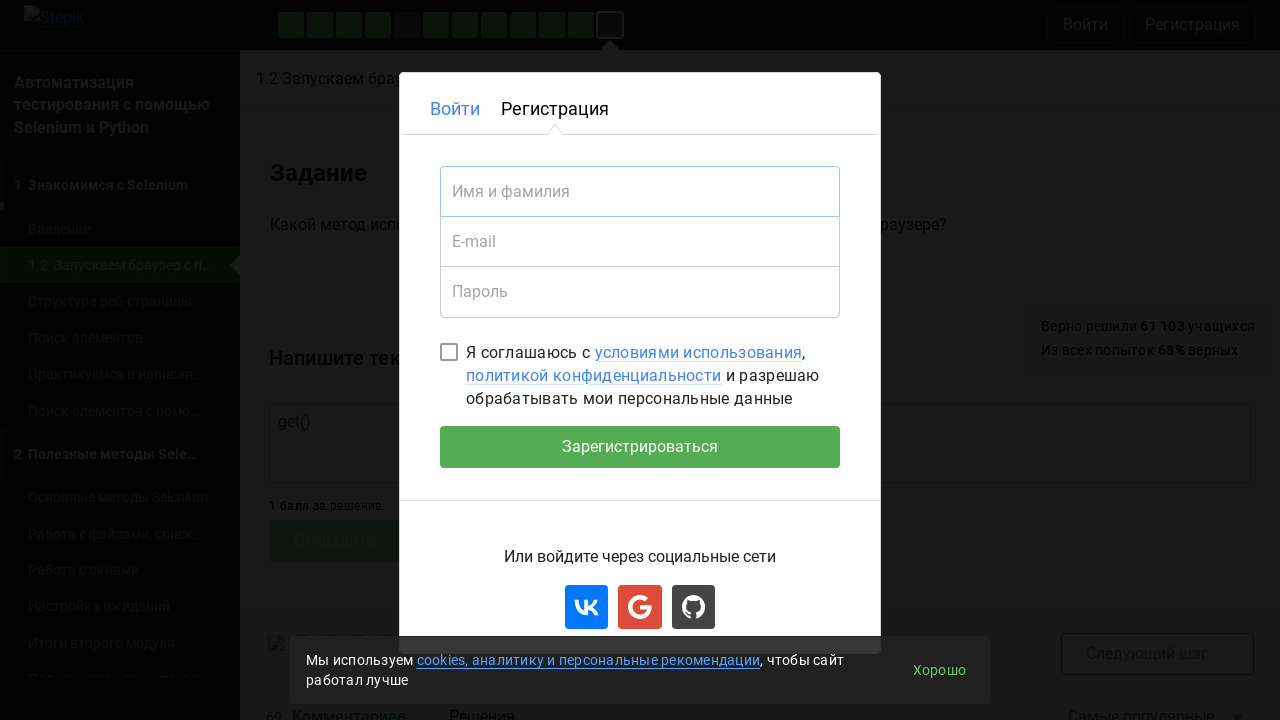

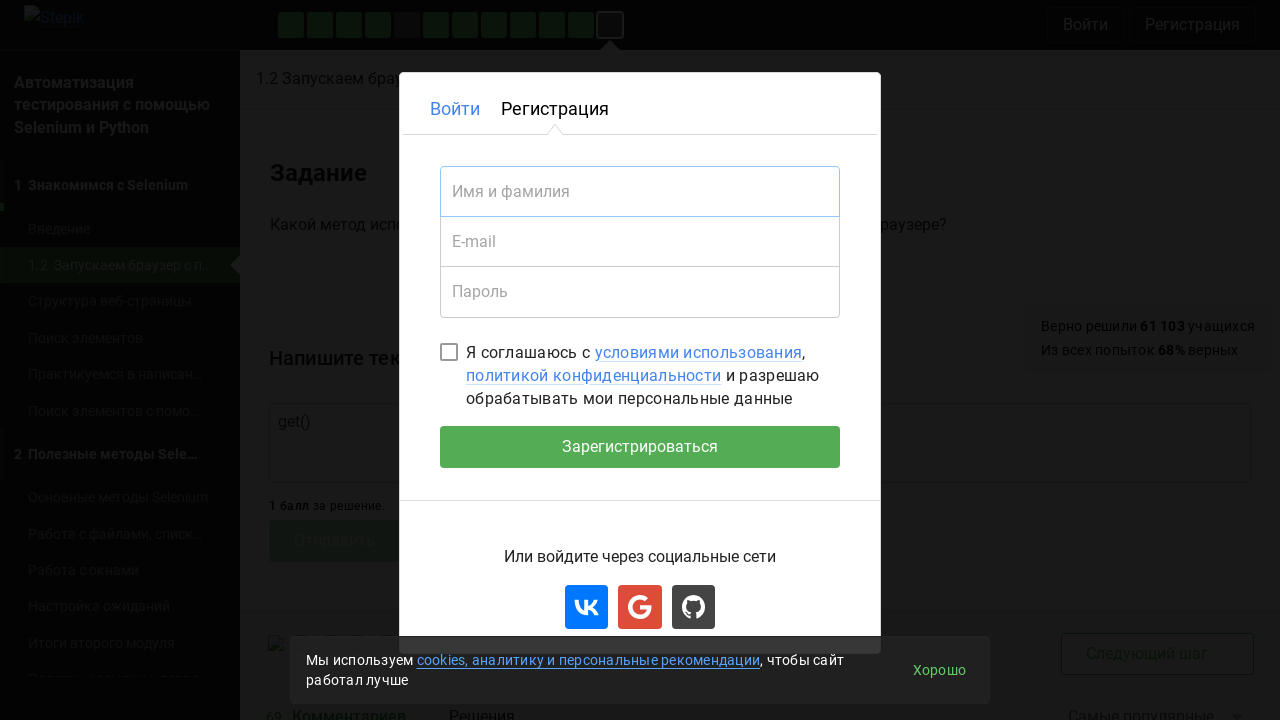